Navigates to ohenziblog.com and verifies that images are present on the page by waiting for img elements to load.

Starting URL: https://ohenziblog.com

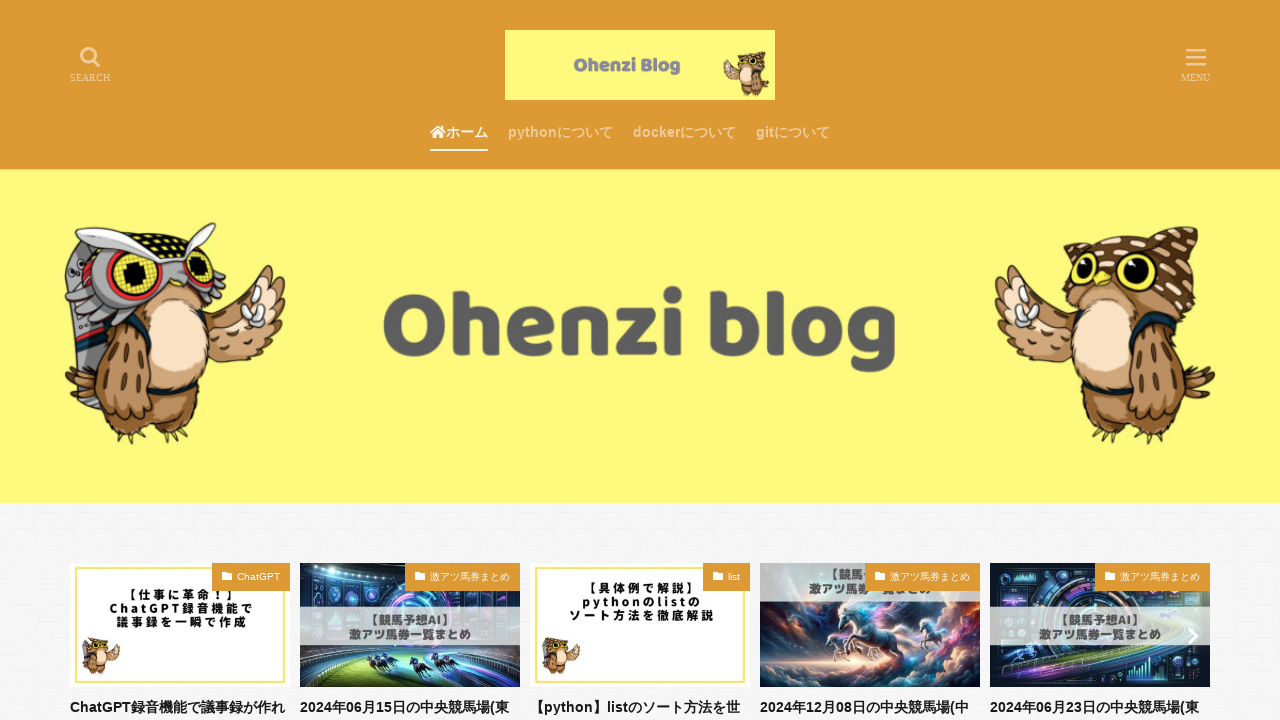

Waited for img elements to load on ohenziblog.com
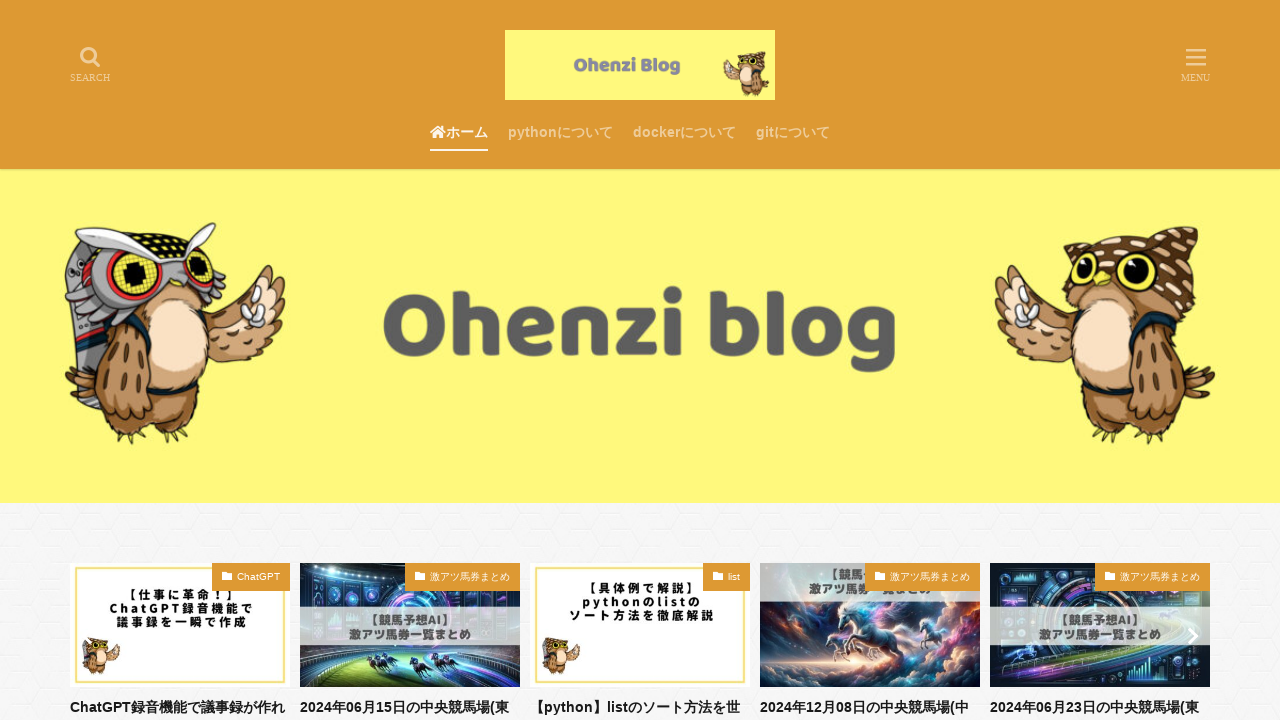

Located all img elements on the page
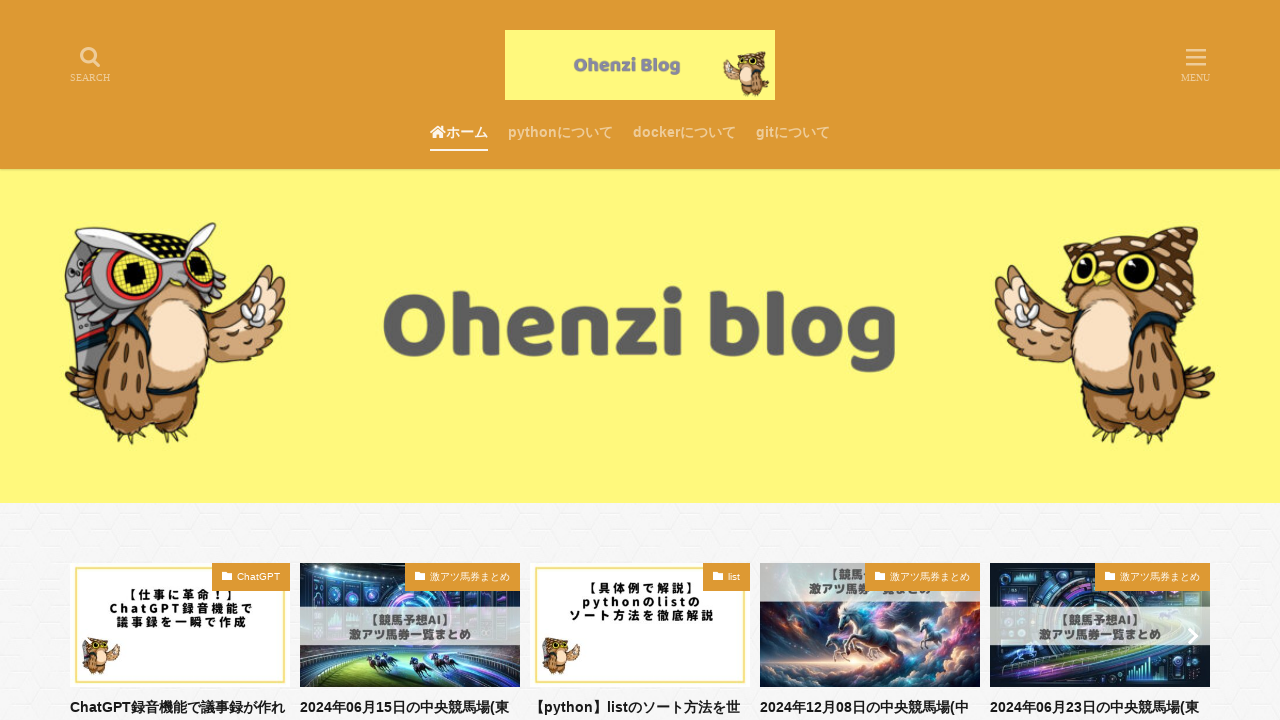

Verified that at least one image is present on the page
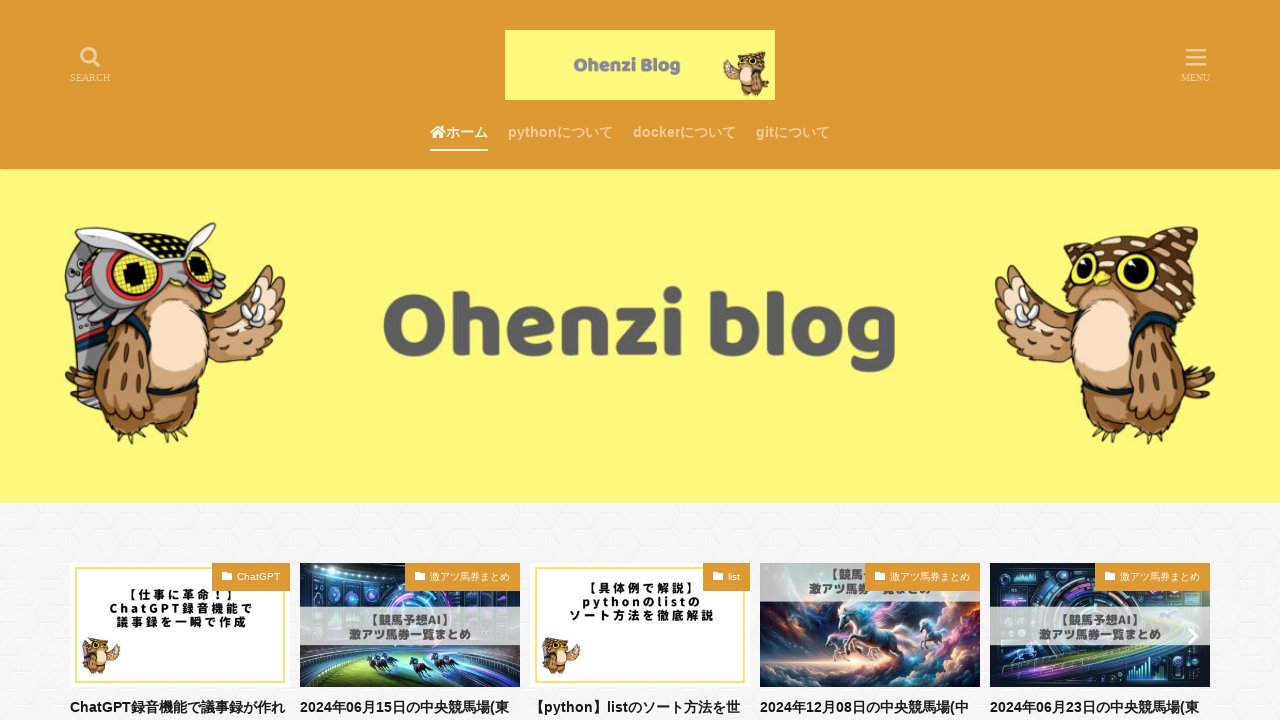

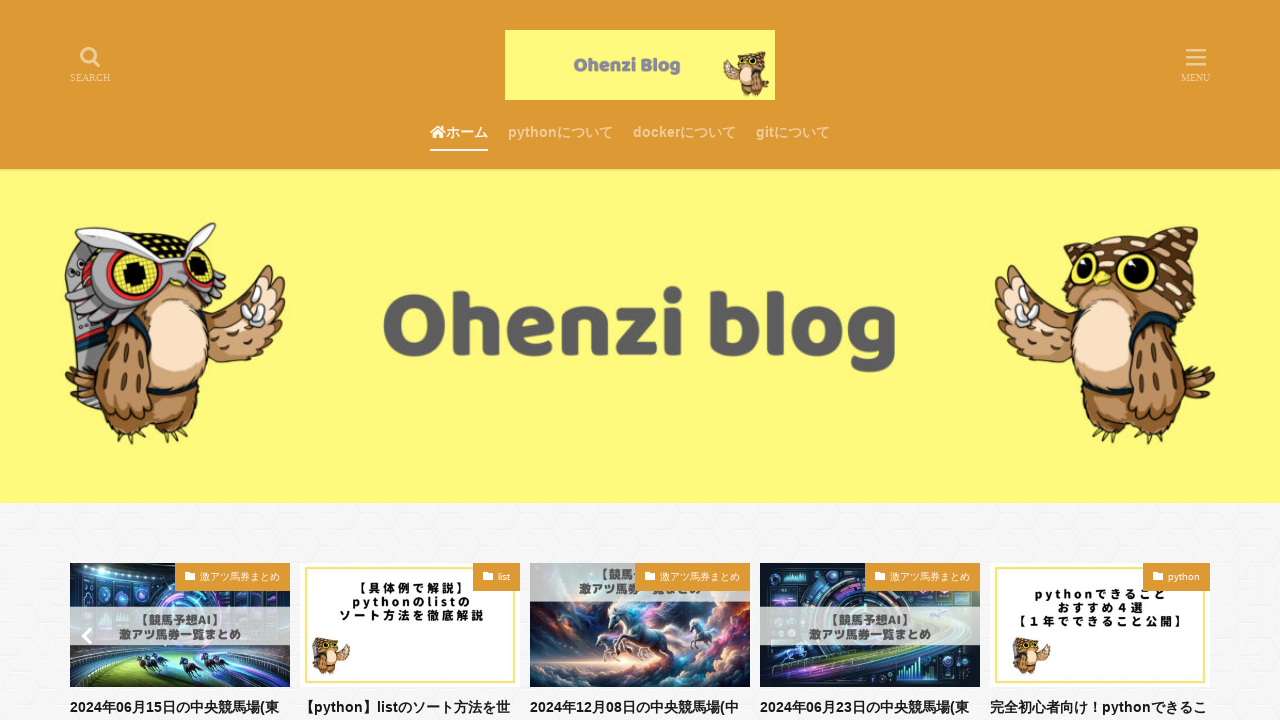